Tests the WoordHunt dictionary by searching for "apple" and verifying the Russian translation appears

Starting URL: https://wooordhunt.ru/

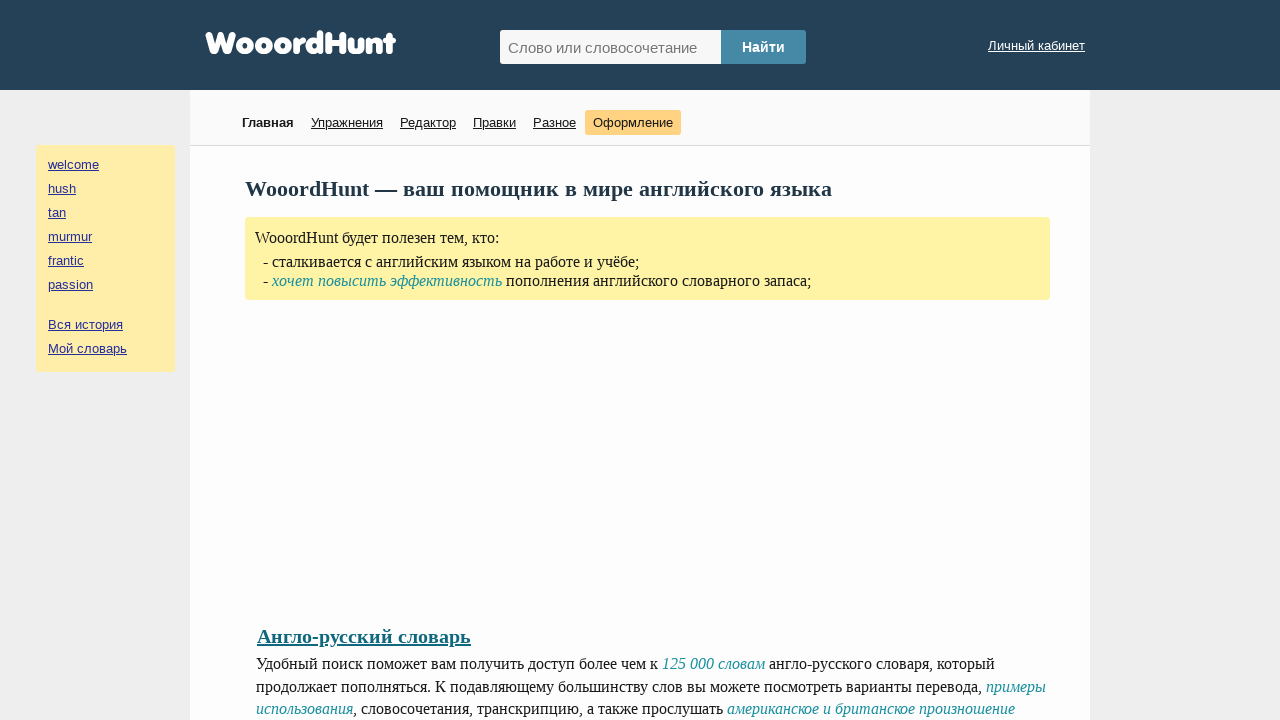

Filled search field with 'apple' on #hunted_word
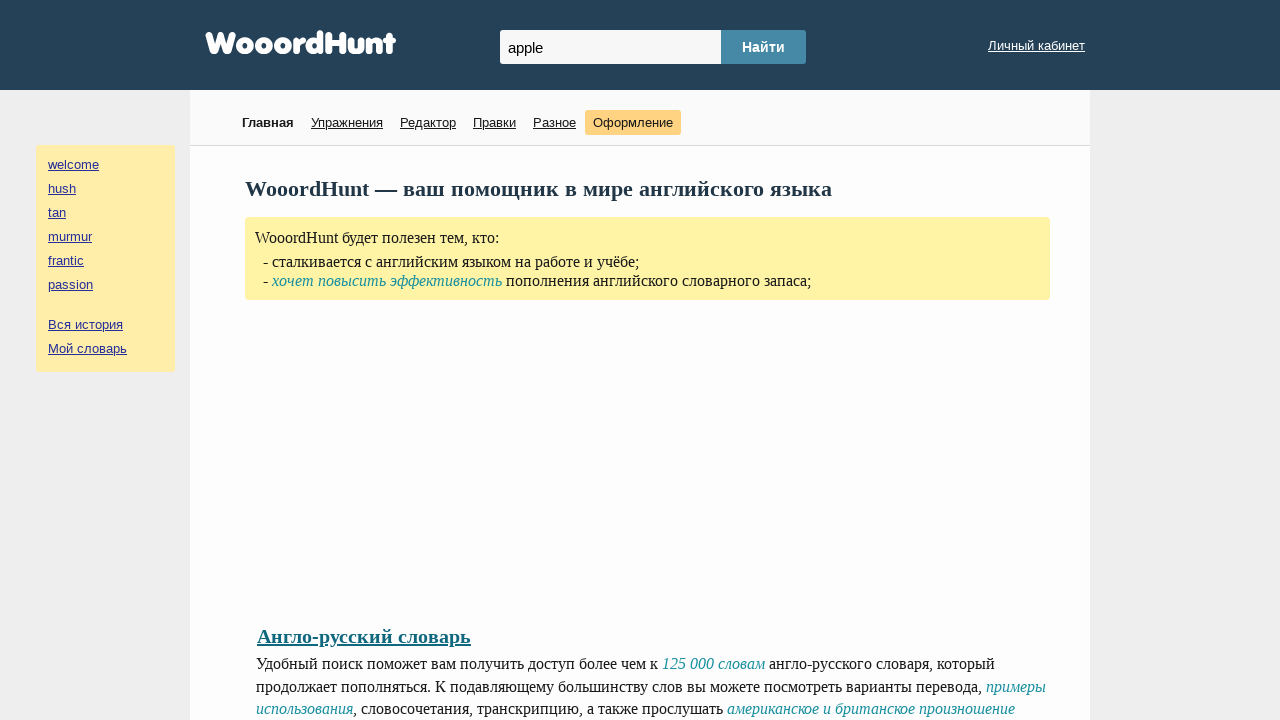

Clicked search/submit button to search for translation at (764, 47) on #hunted_word_submit
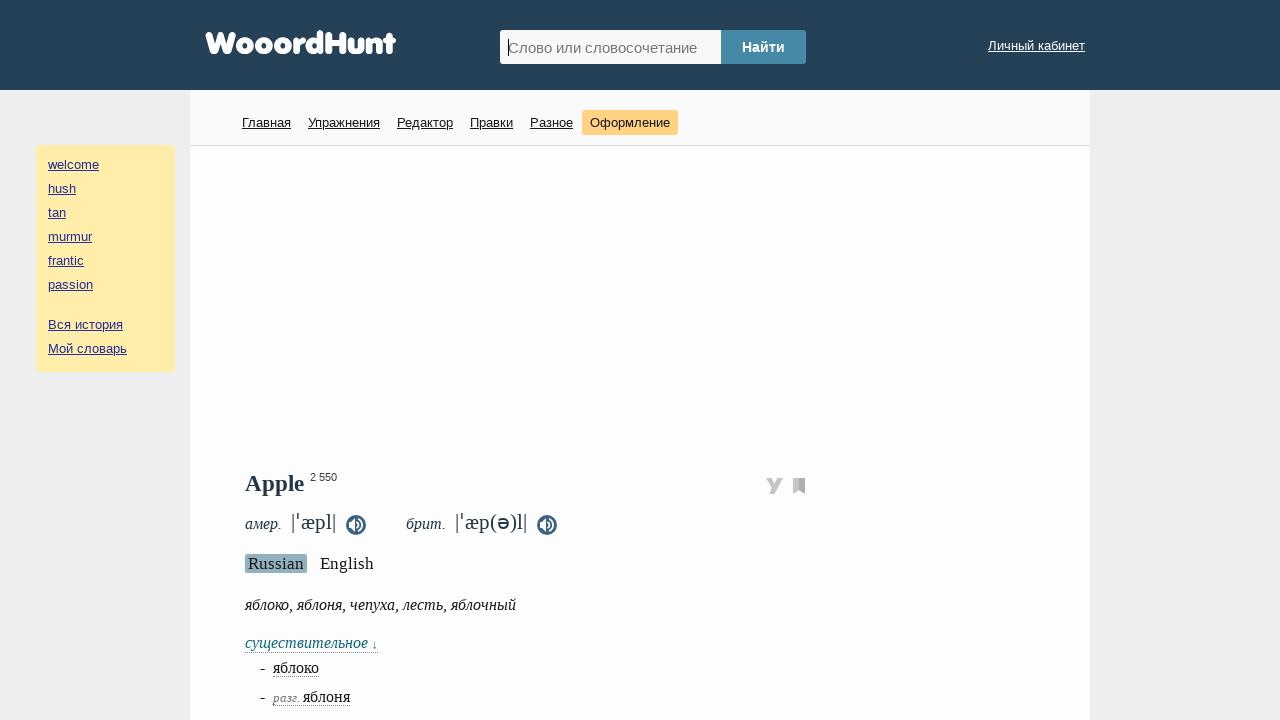

Translation results appeared with Russian translation
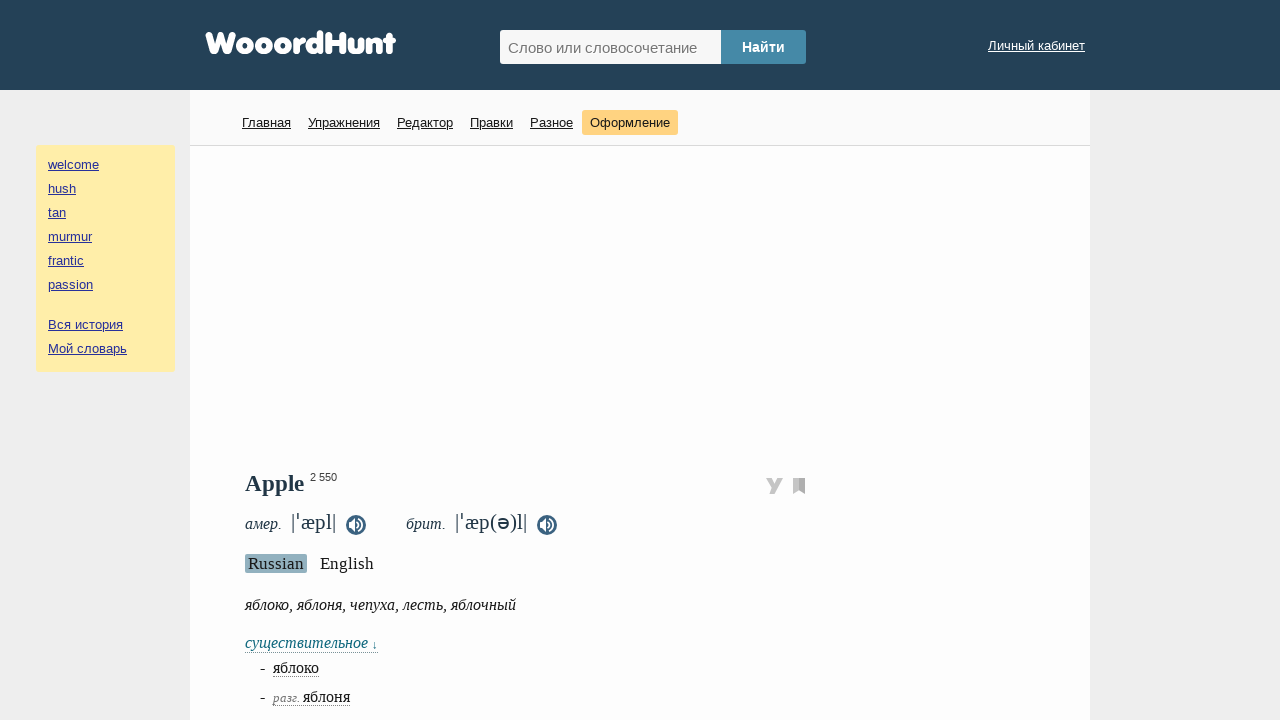

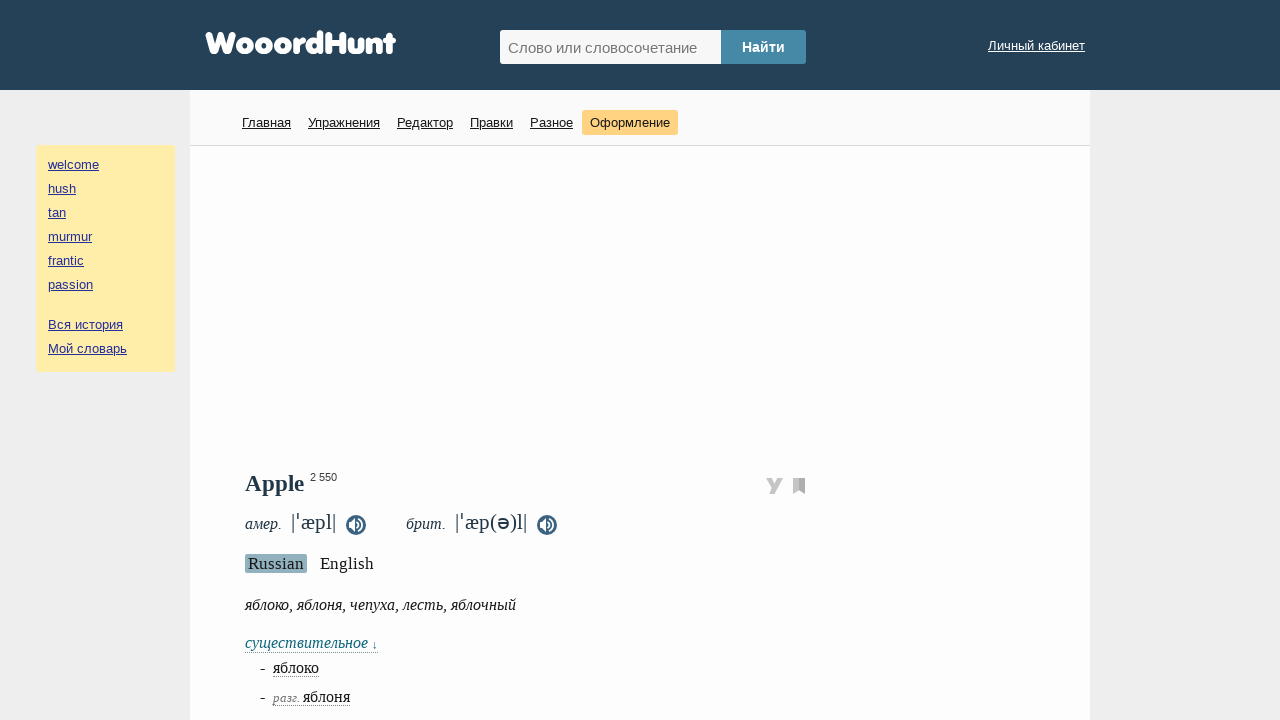